Tests JavaScript prompt functionality on W3Schools by triggering prompts, entering text, and accepting/dismissing them

Starting URL: https://www.w3schools.com/js/tryit.asp?filename=tryjs_prompt

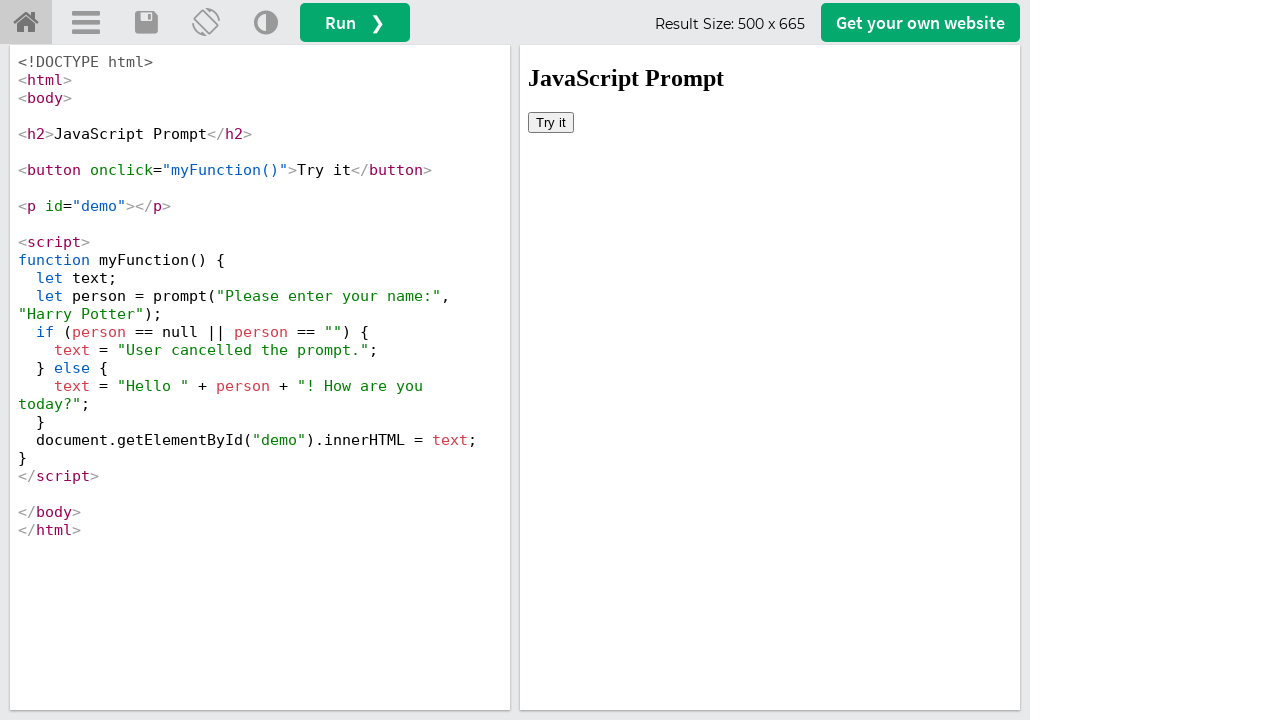

Located iframe containing the example on #accept-choices
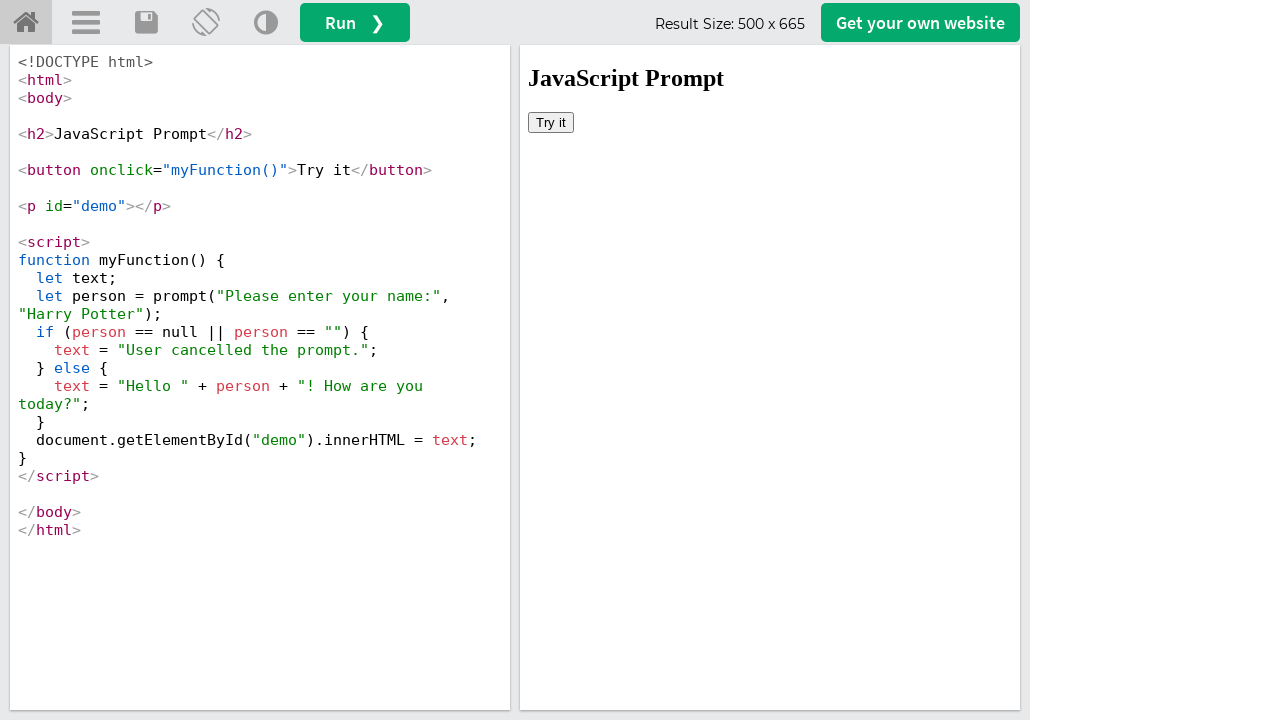

Clicked 'Try it' button to trigger first prompt at (551, 122) on iframe >> nth=0 >> internal:control=enter-frame >> button:has-text('Try it')
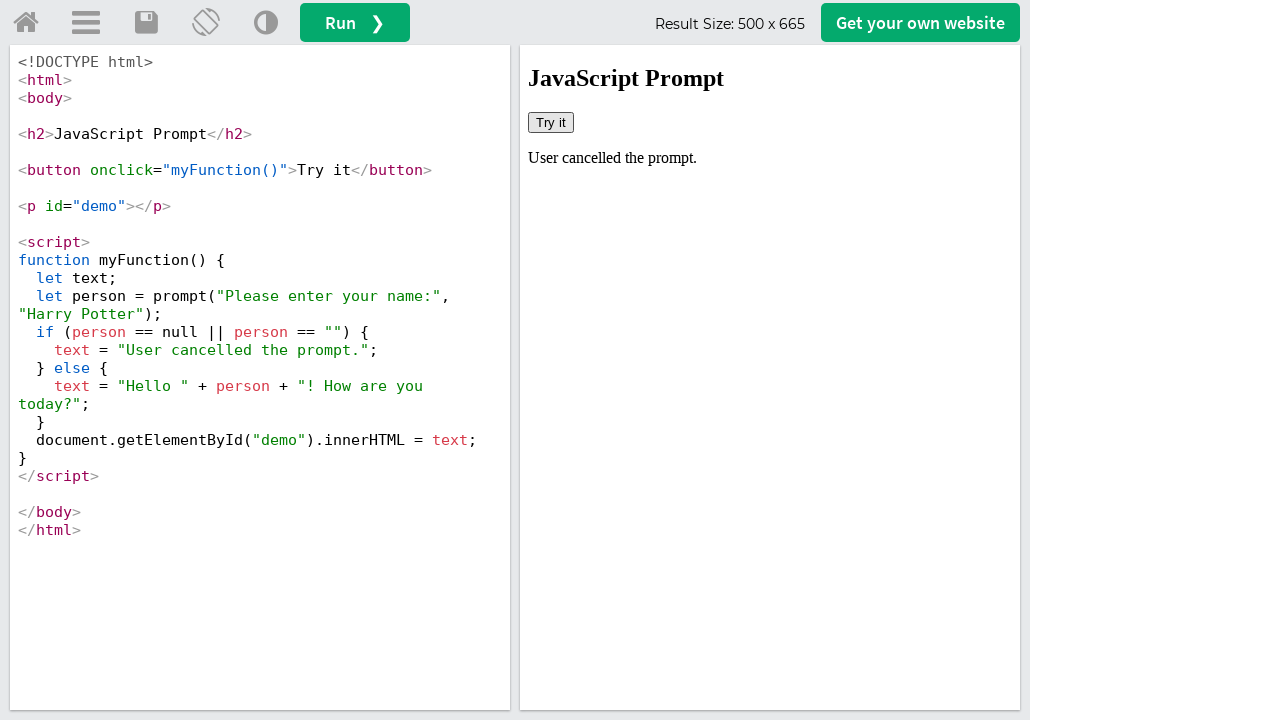

Set up dialog handler to accept first prompt with text 'Paula Nunes'
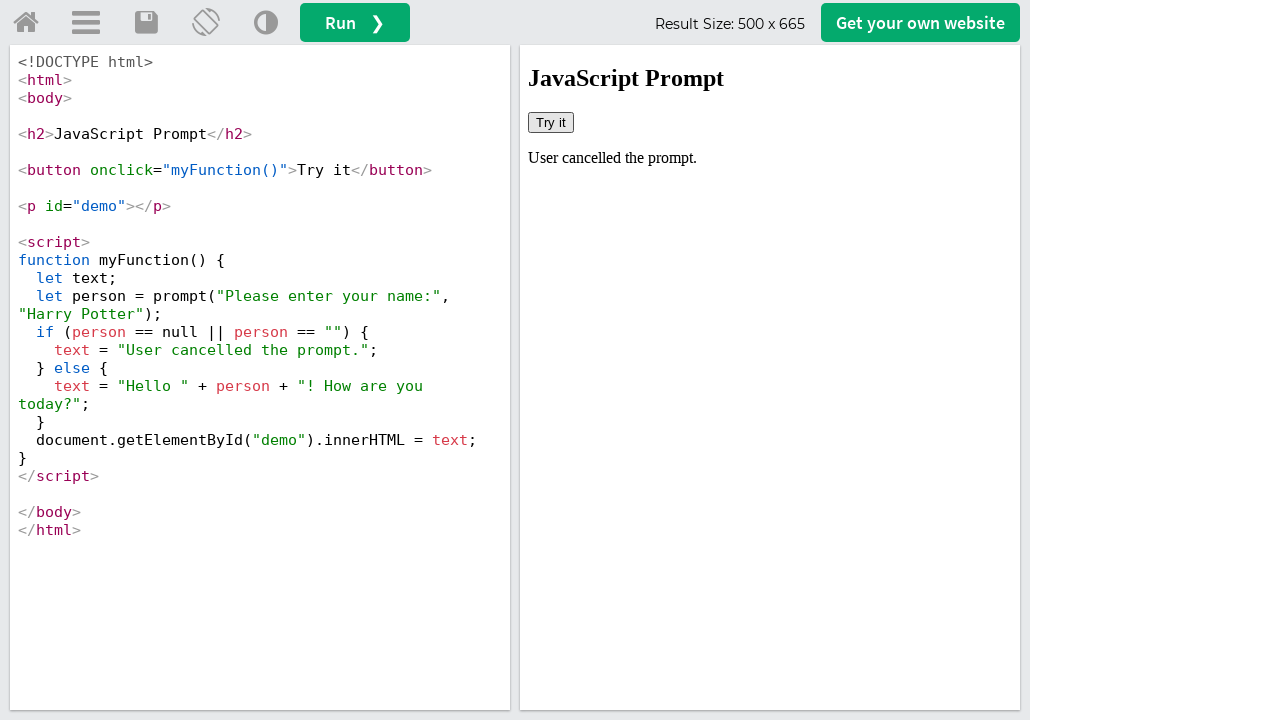

Waited 500ms for first prompt to appear
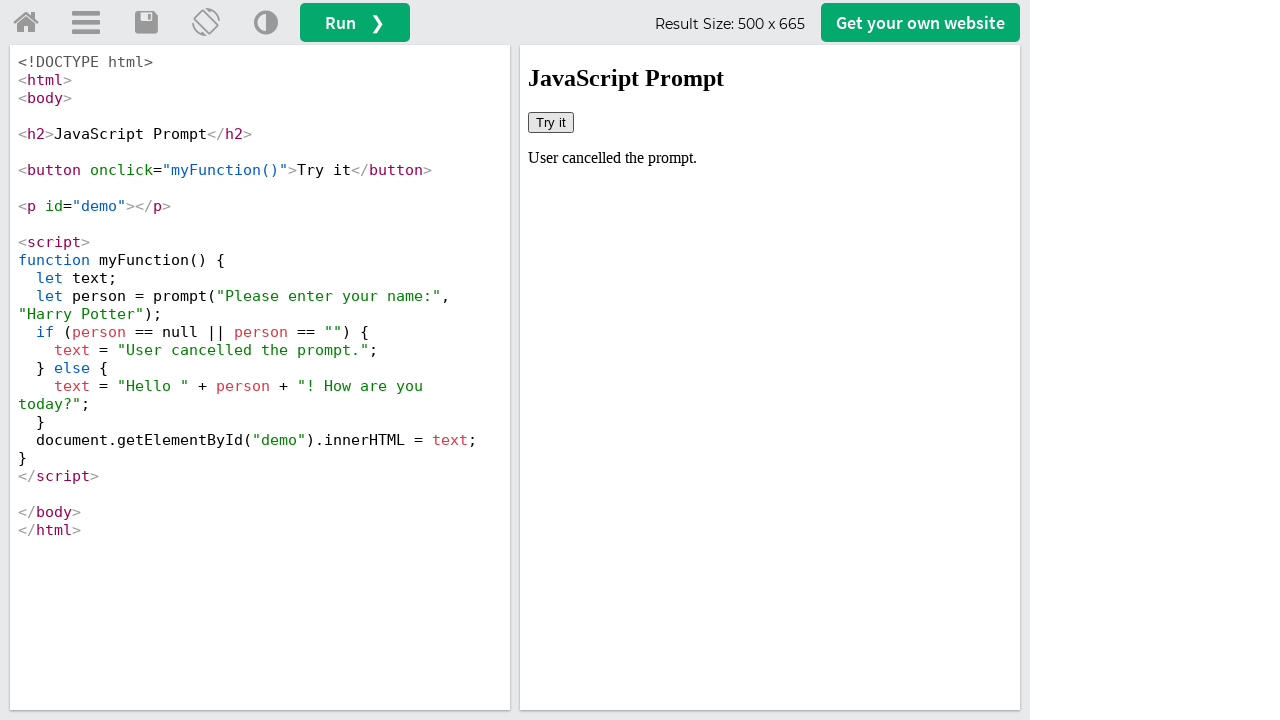

Clicked 'Try it' button to trigger second prompt at (551, 122) on iframe >> nth=0 >> internal:control=enter-frame >> button:has-text('Try it')
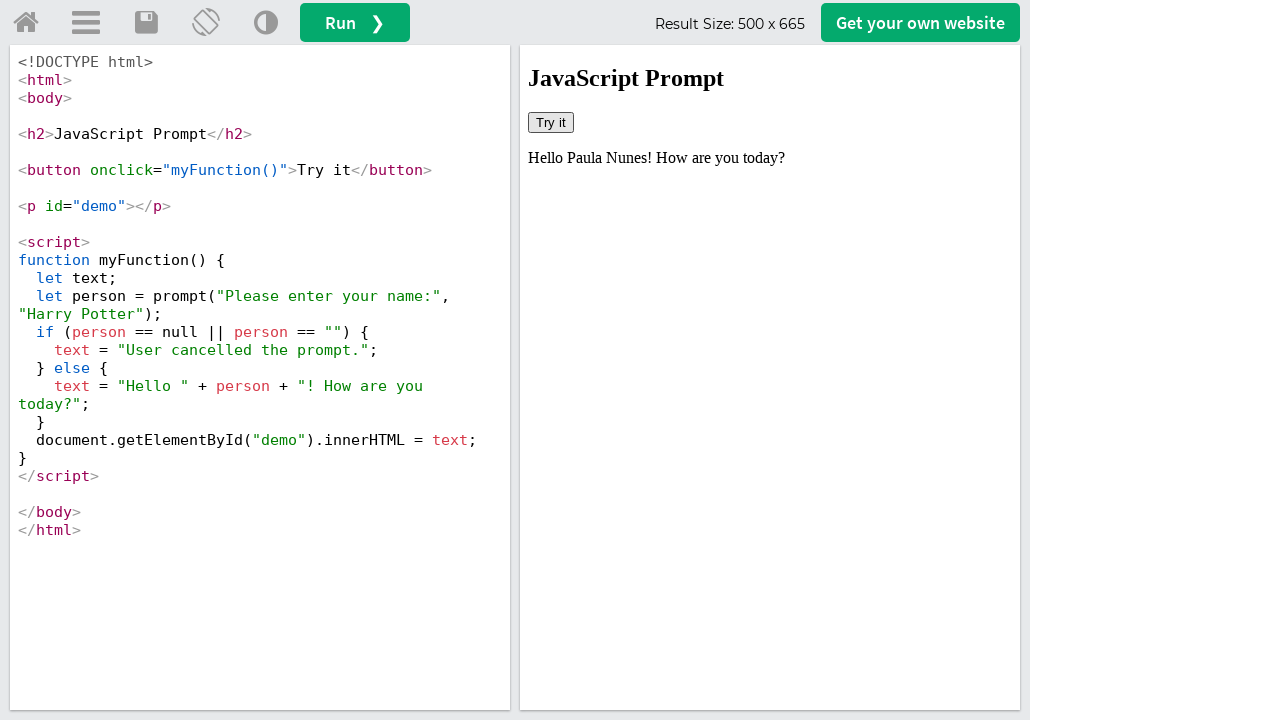

Set up dialog handler to dismiss second prompt
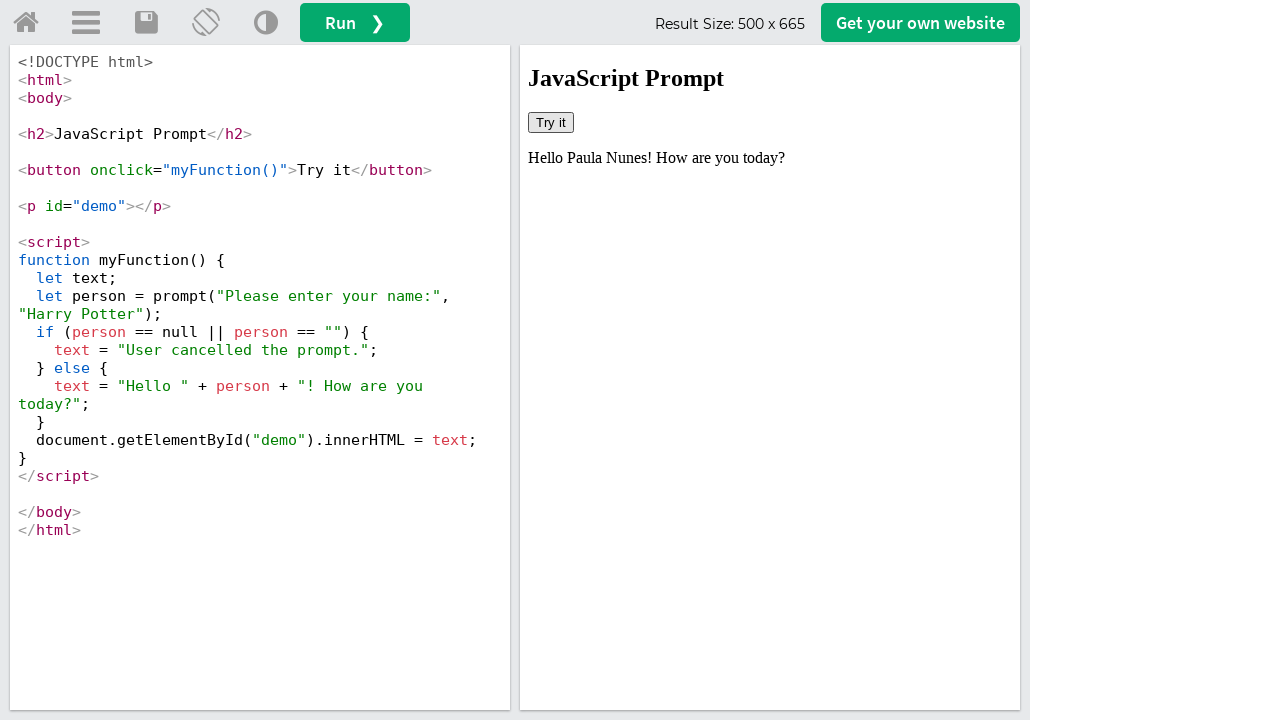

Waited 500ms for second prompt to appear
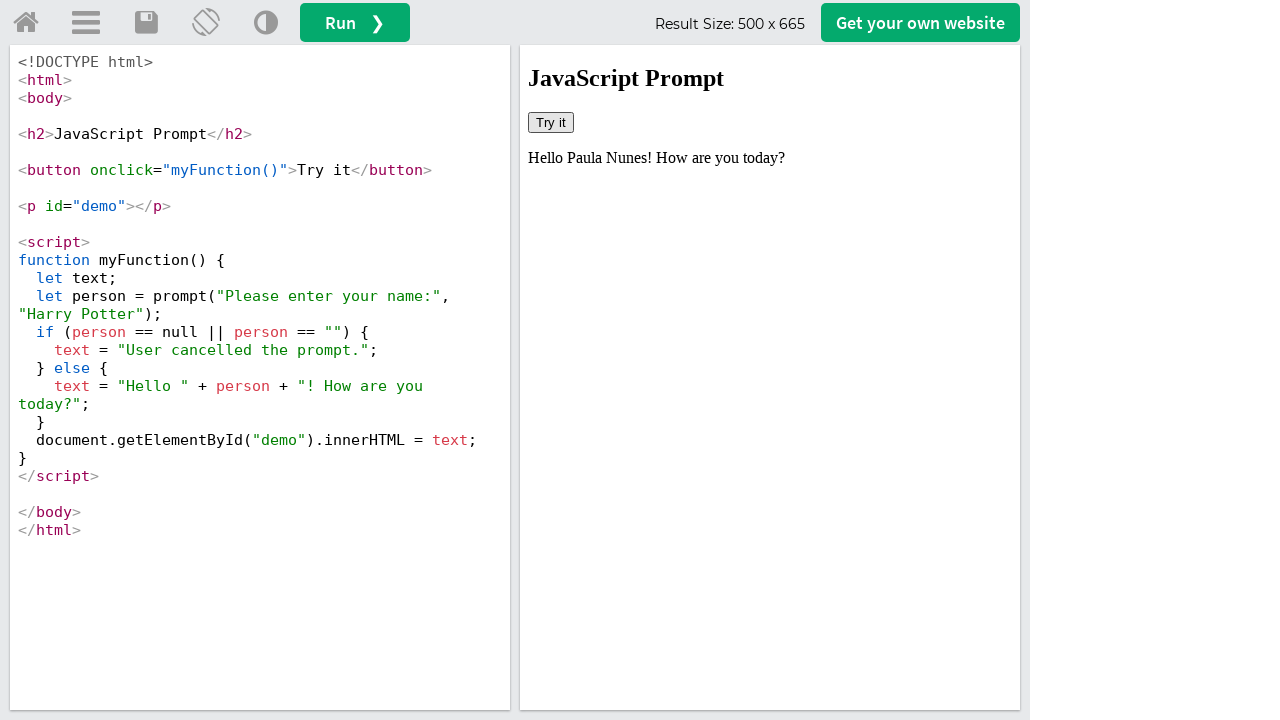

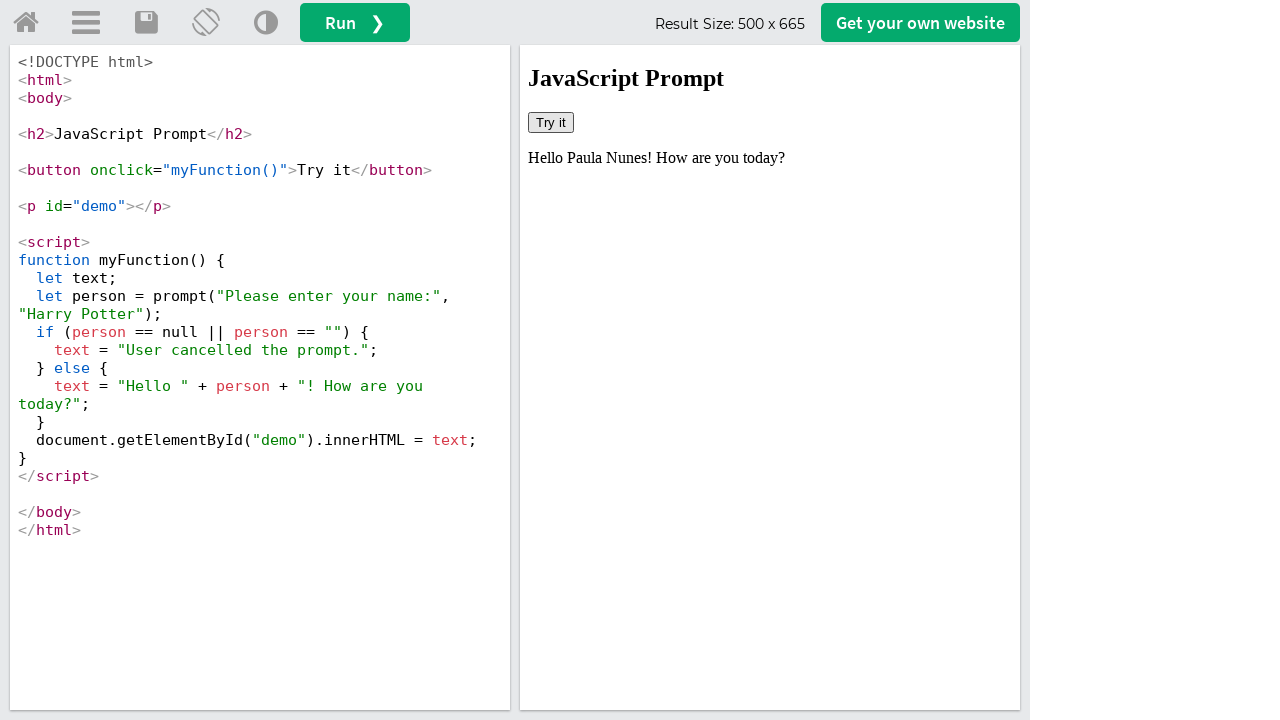